Tests JavaScript alert functionality by clicking a button to trigger an alert, validating the alert text, and accepting it

Starting URL: https://the-internet.herokuapp.com/javascript_alerts

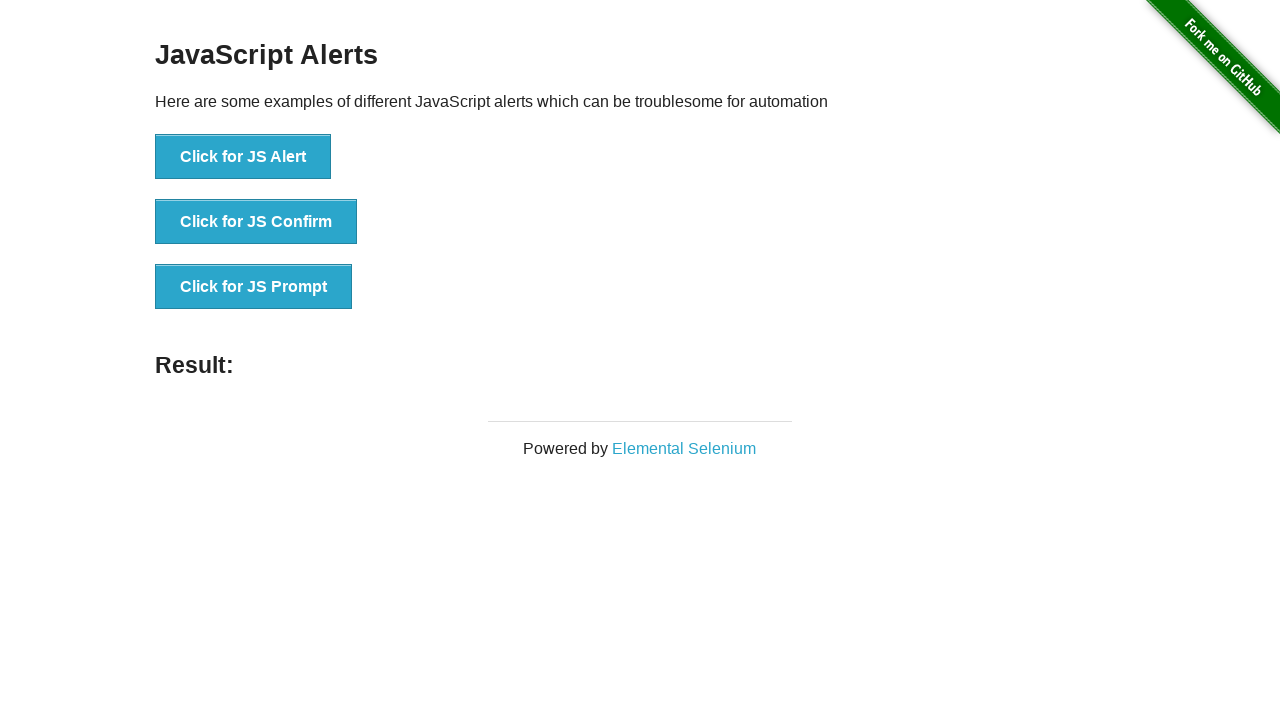

Clicked the 'Click for JS Alert' button to trigger JavaScript alert at (243, 157) on xpath=//button[.='Click for JS Alert']
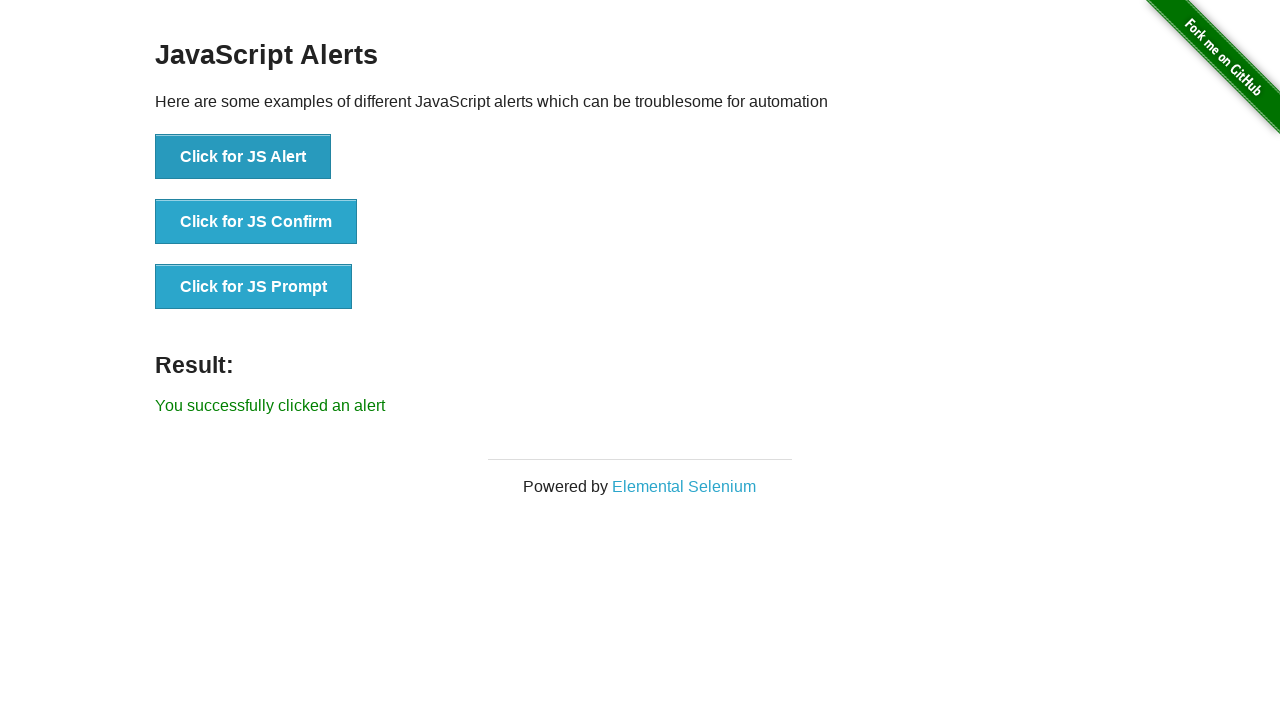

Set up dialog handler to accept the alert
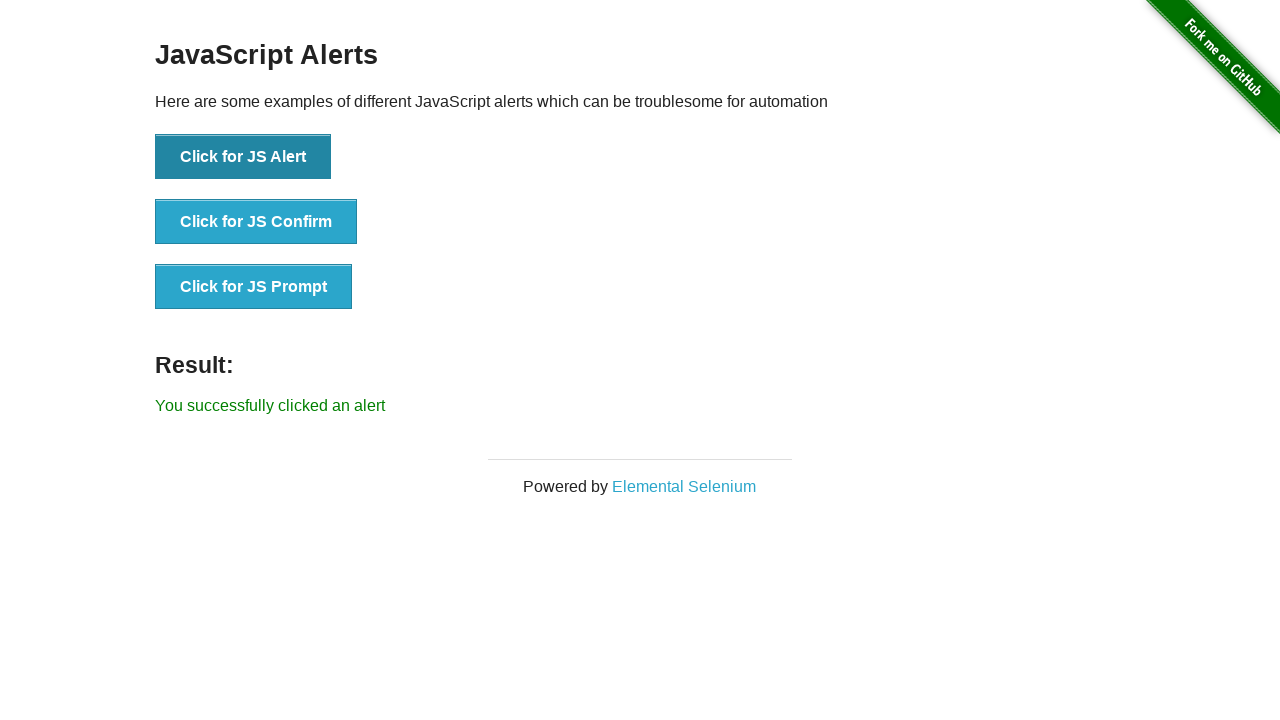

Alert accepted and result message appeared
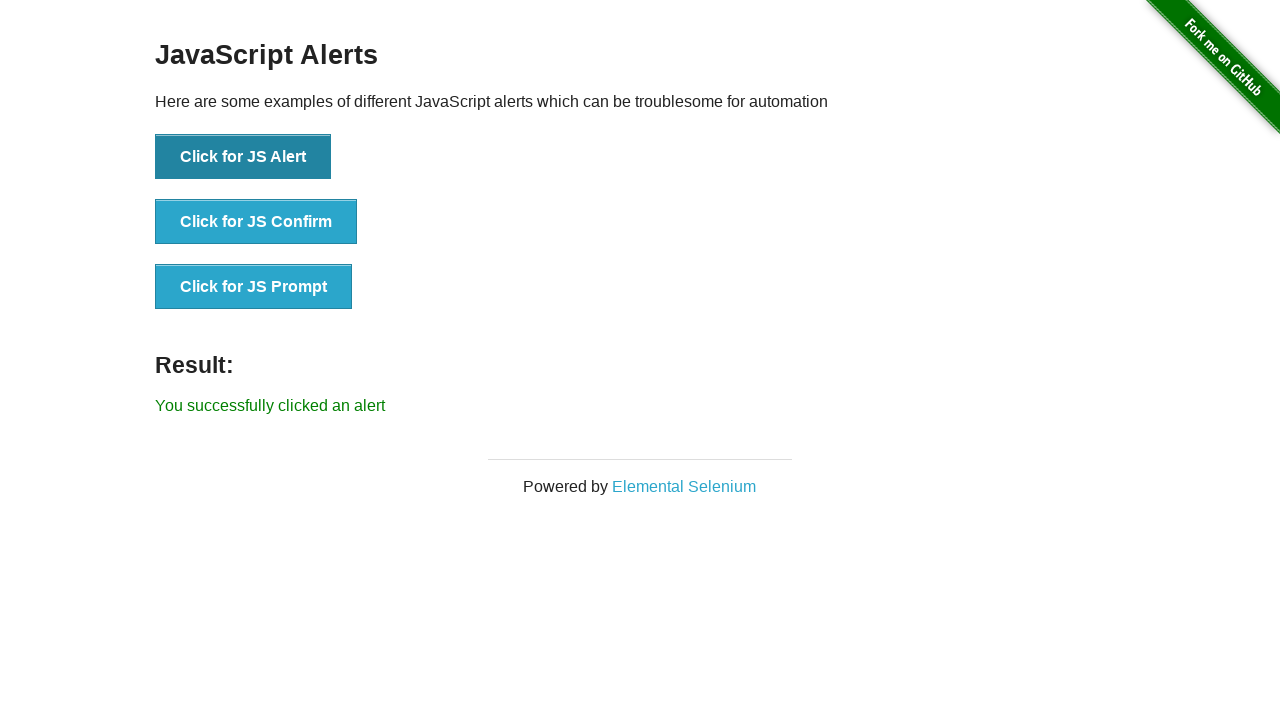

Extracted result text: 'You successfully clicked an alert'
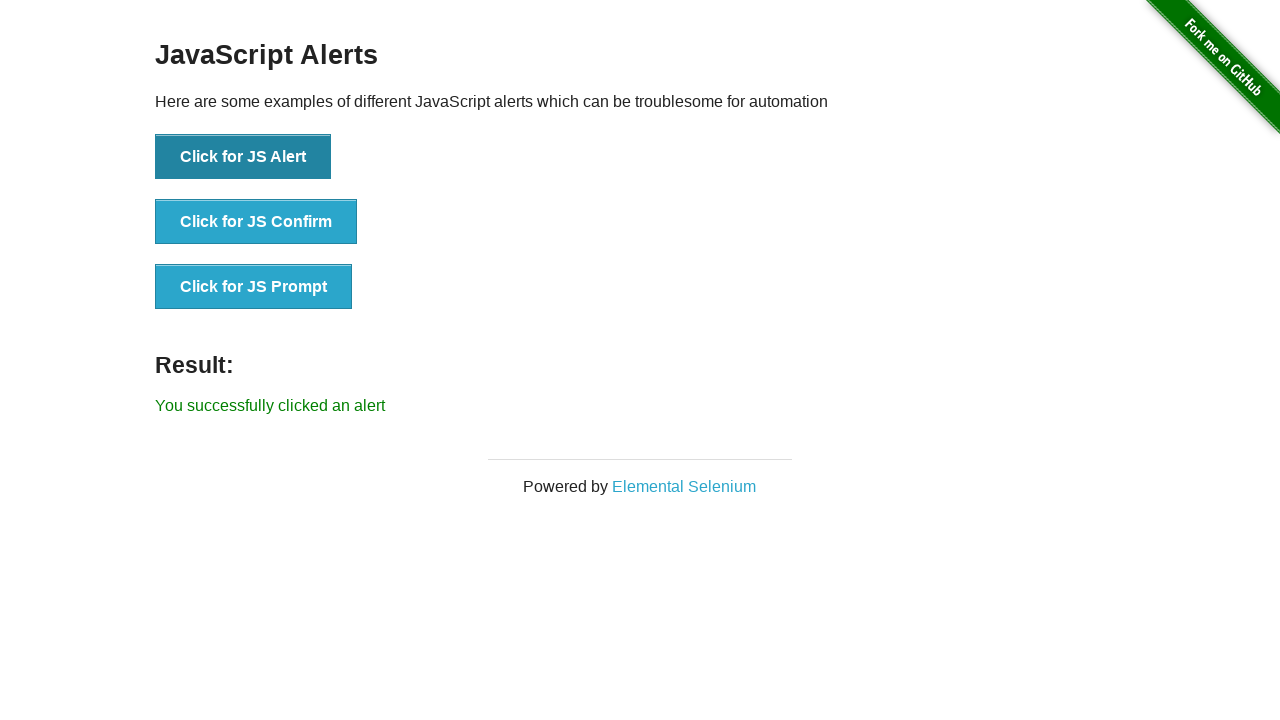

Verified that result text matches expected message 'You successfully clicked an alert'
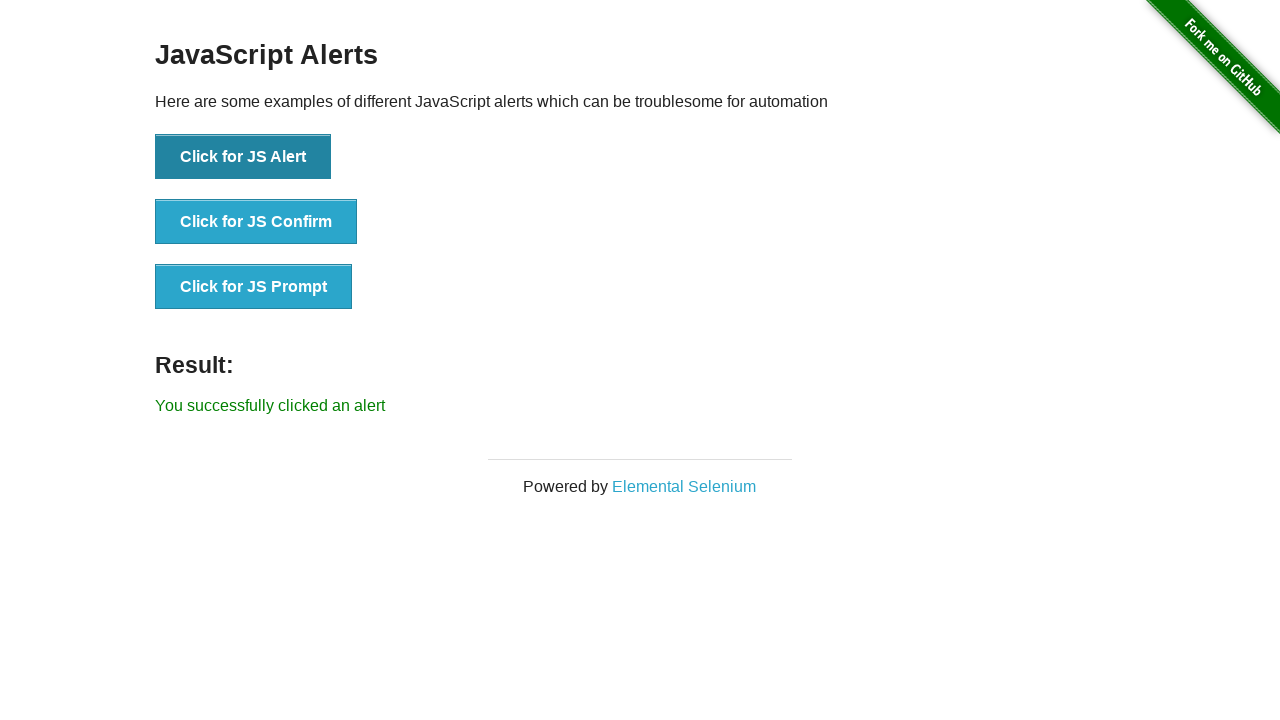

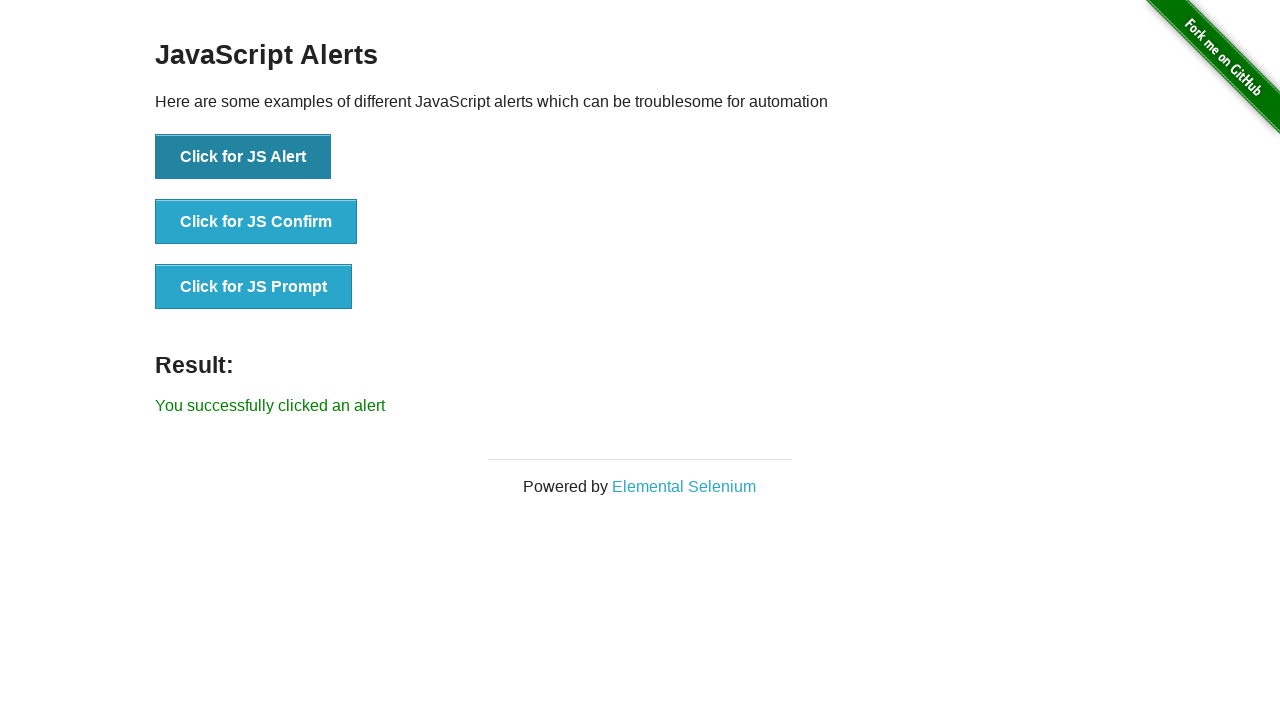